Tests filtering to display all items after viewing filtered lists

Starting URL: https://demo.playwright.dev/todomvc

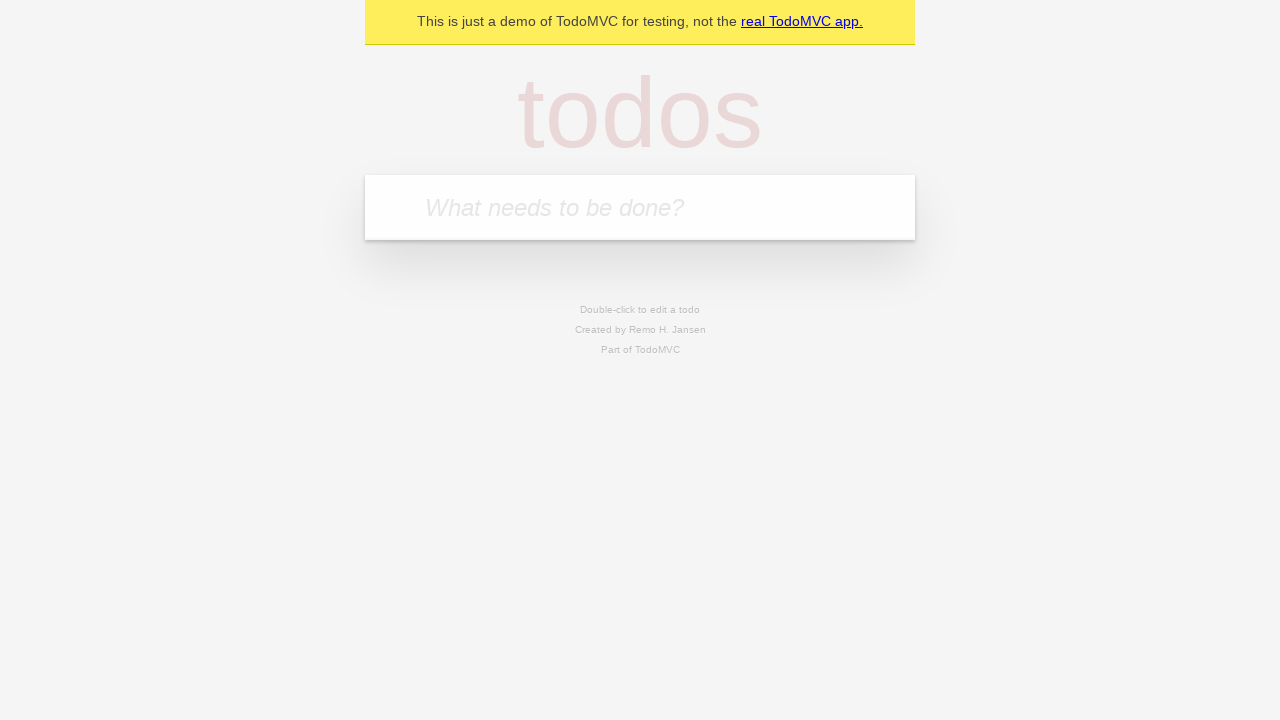

Filled new todo input with 'buy some cheese' on .new-todo
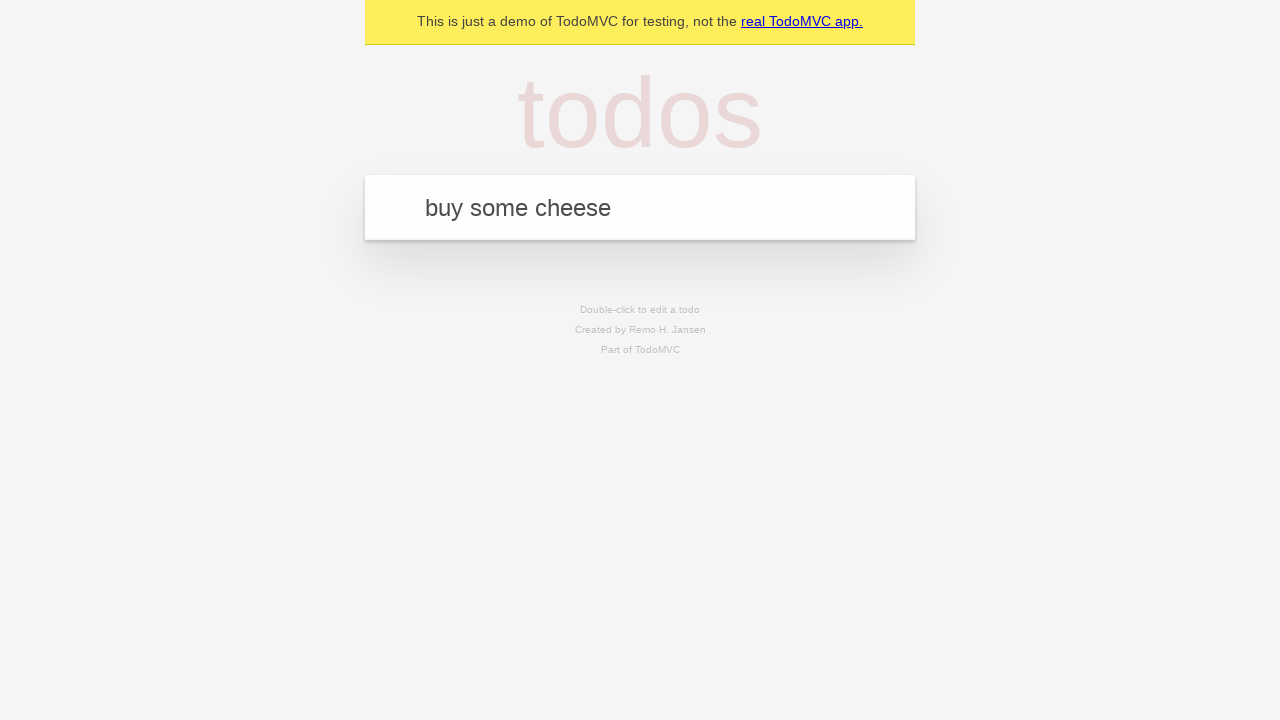

Pressed Enter to create first todo on .new-todo
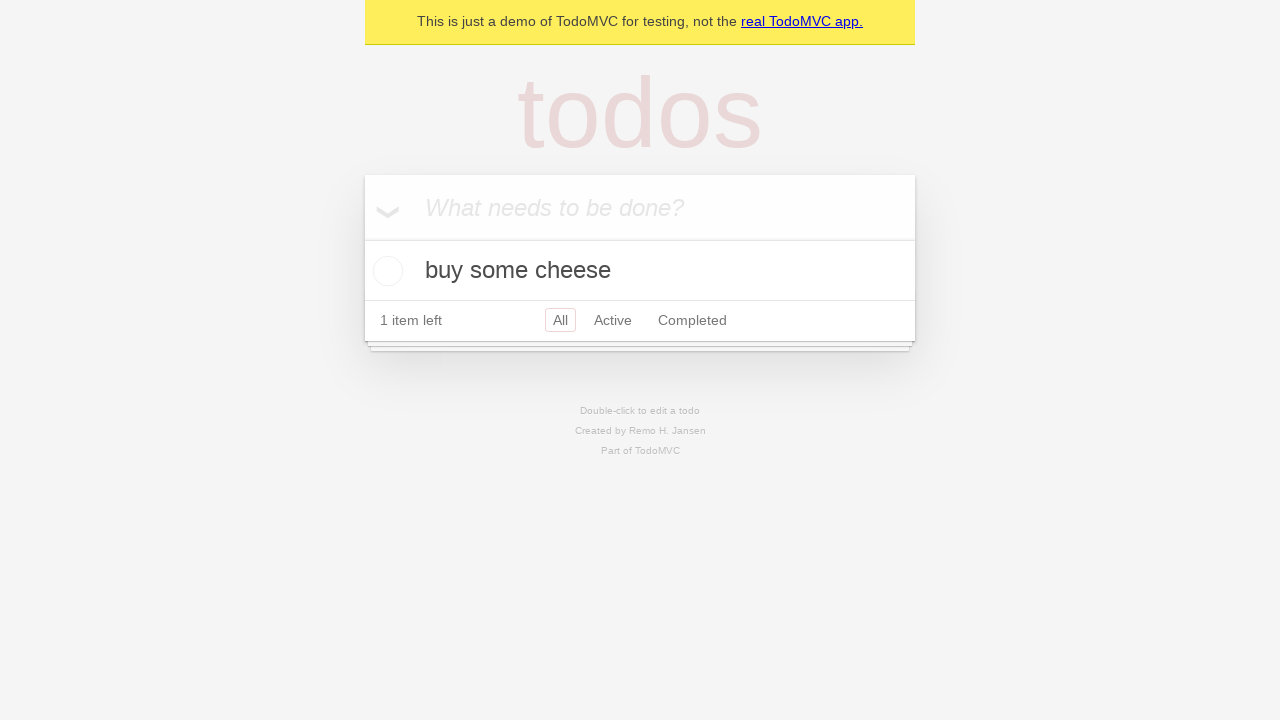

Filled new todo input with 'feed the cat' on .new-todo
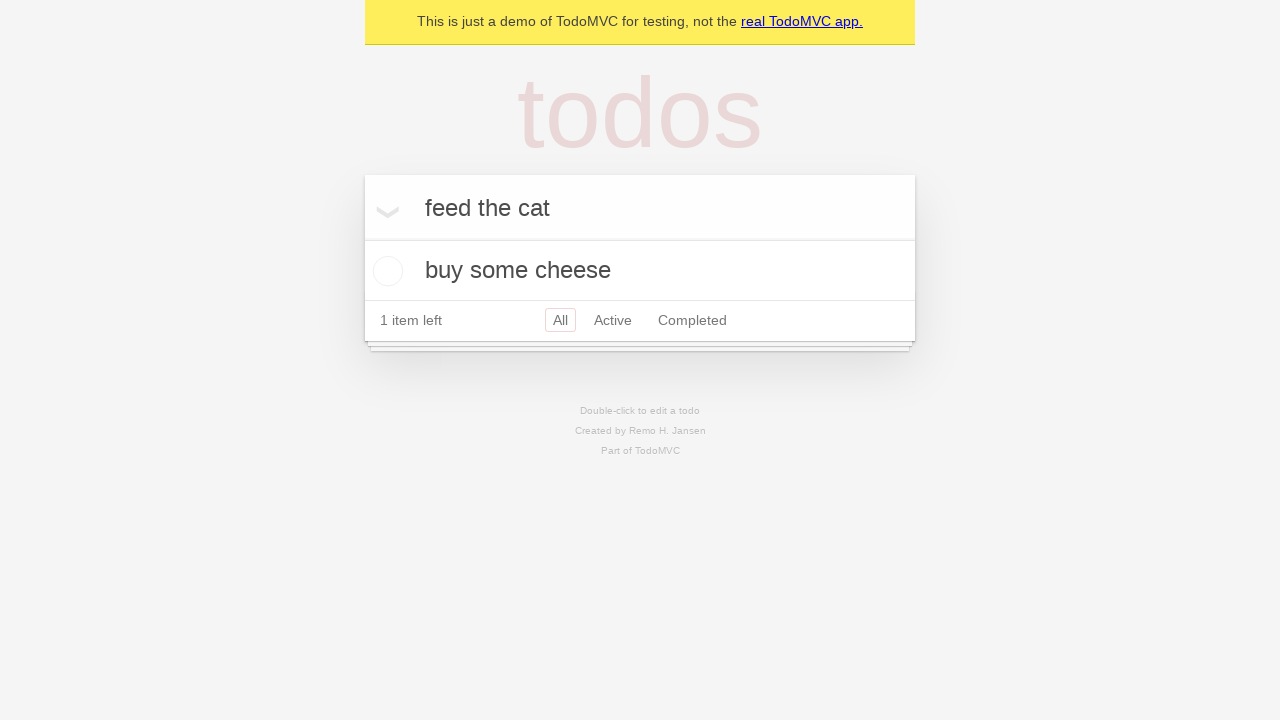

Pressed Enter to create second todo on .new-todo
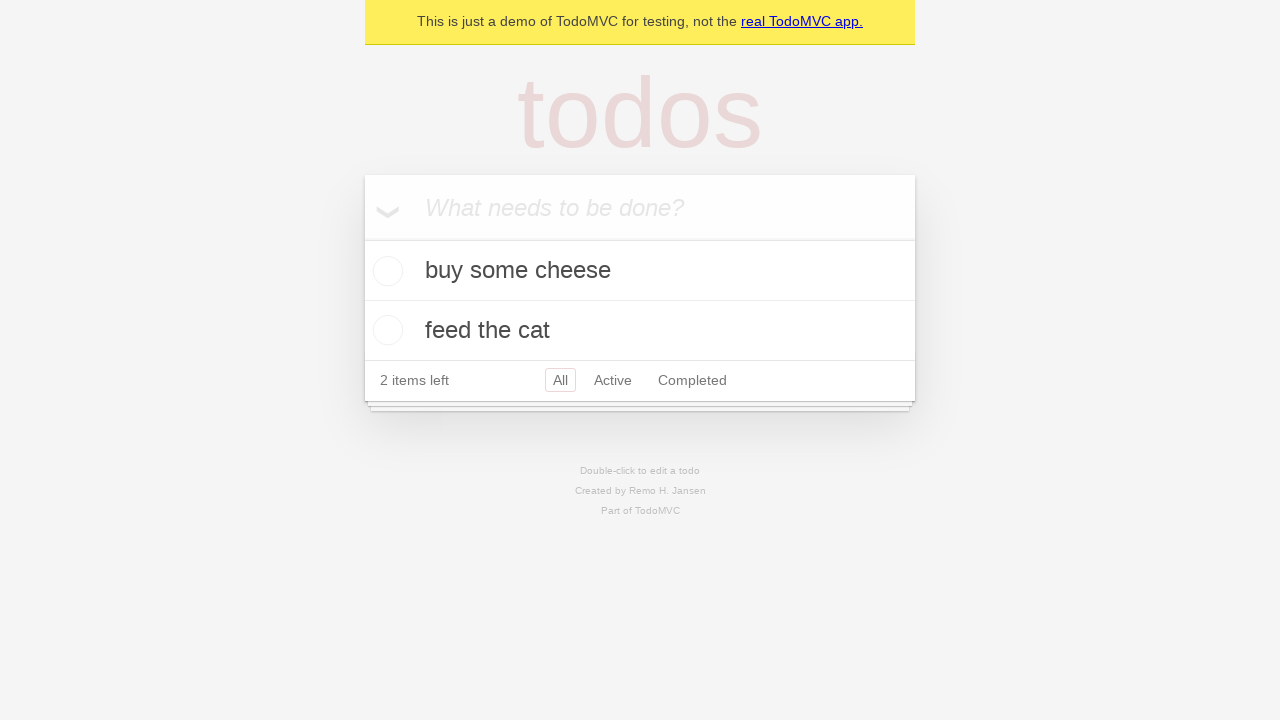

Filled new todo input with 'book a doctors appointment' on .new-todo
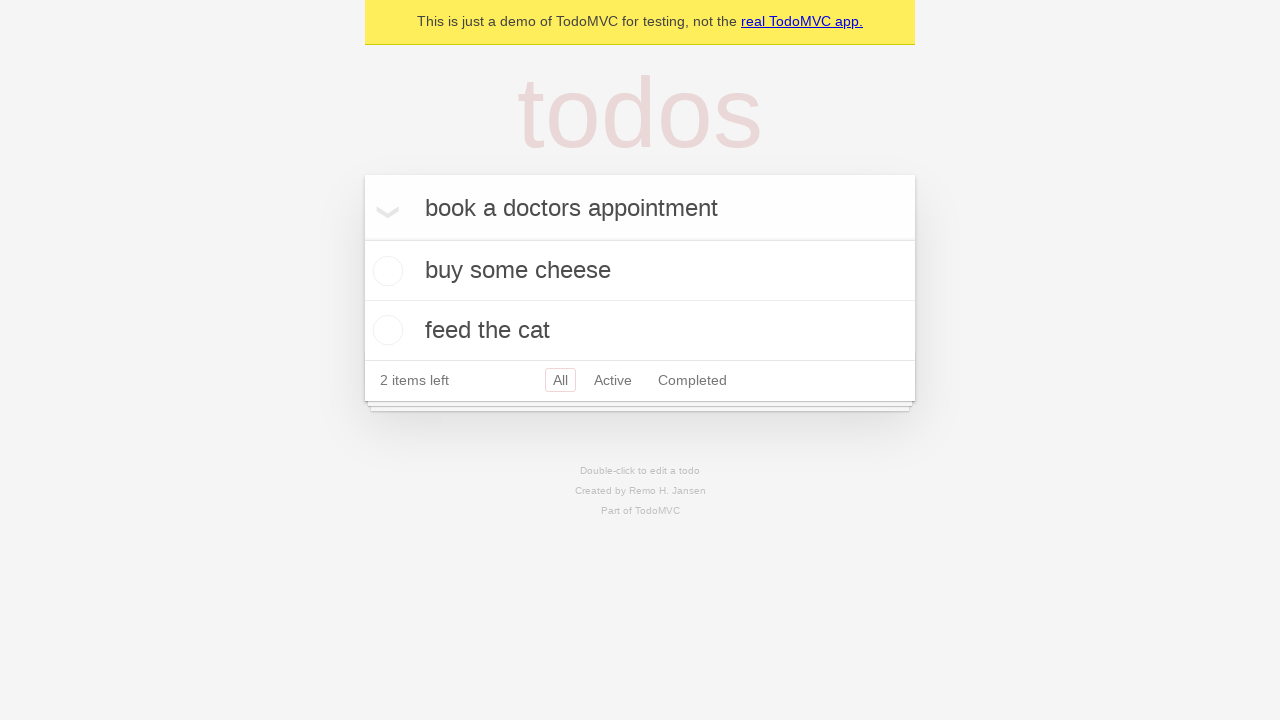

Pressed Enter to create third todo on .new-todo
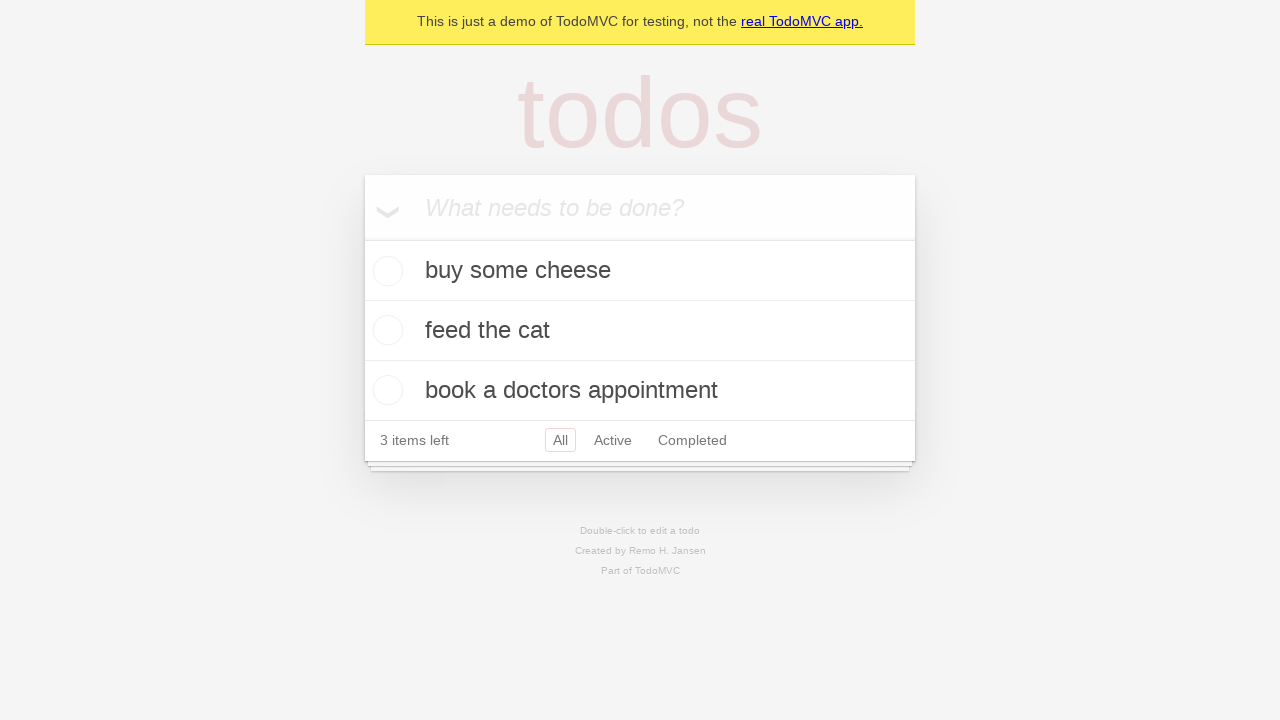

Waited for all three todos to load
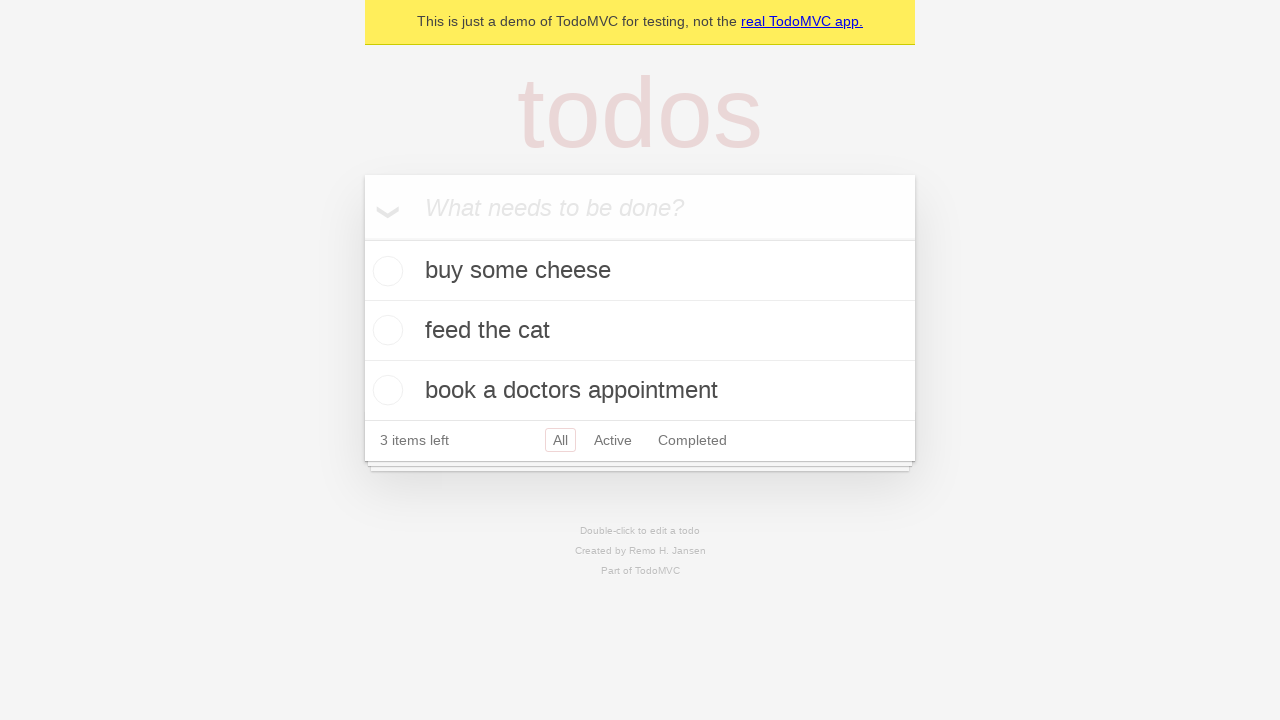

Checked the second todo item at (385, 330) on .todo-list li .toggle >> nth=1
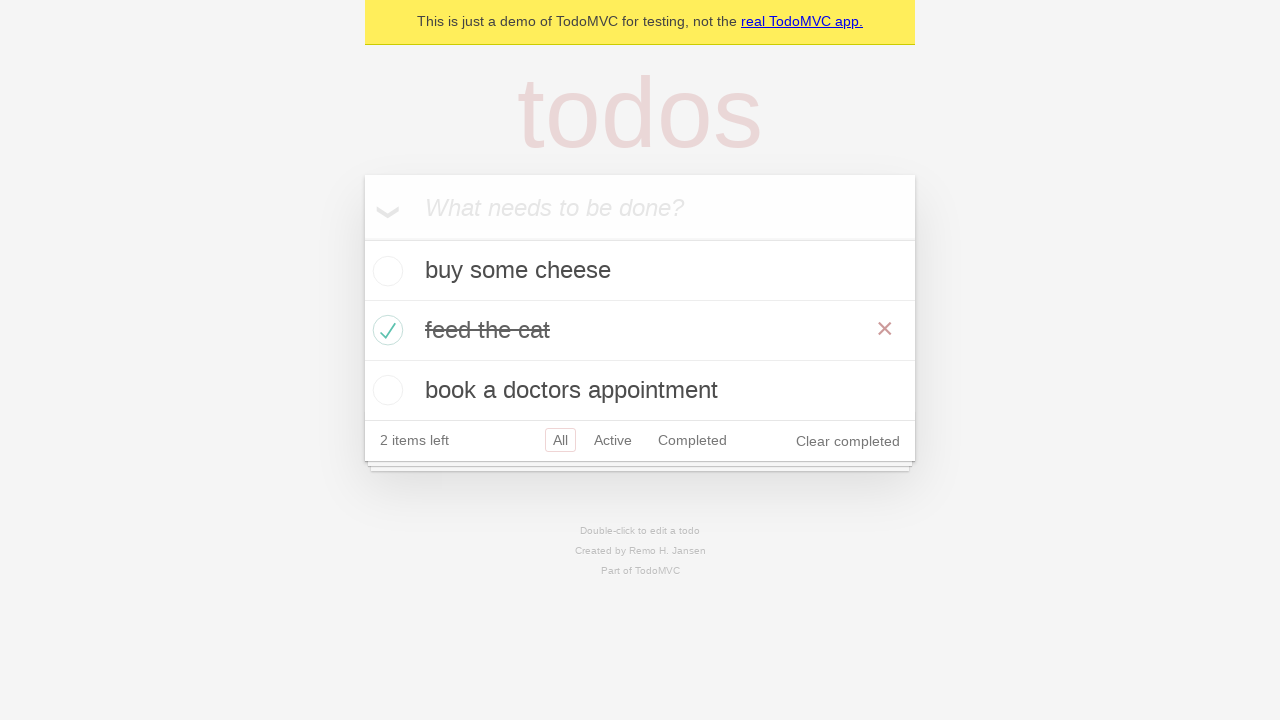

Clicked Active filter to show only active todos at (613, 440) on .filters >> text=Active
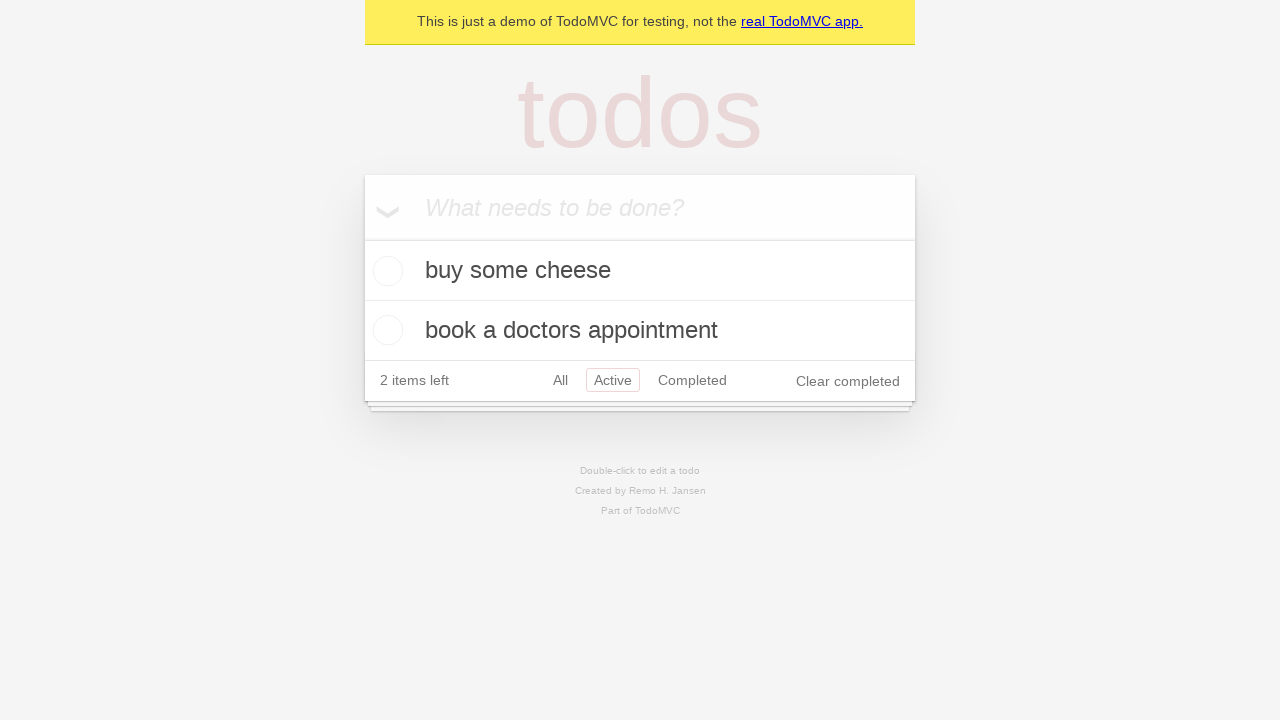

Clicked Completed filter to show only completed todos at (692, 380) on .filters >> text=Completed
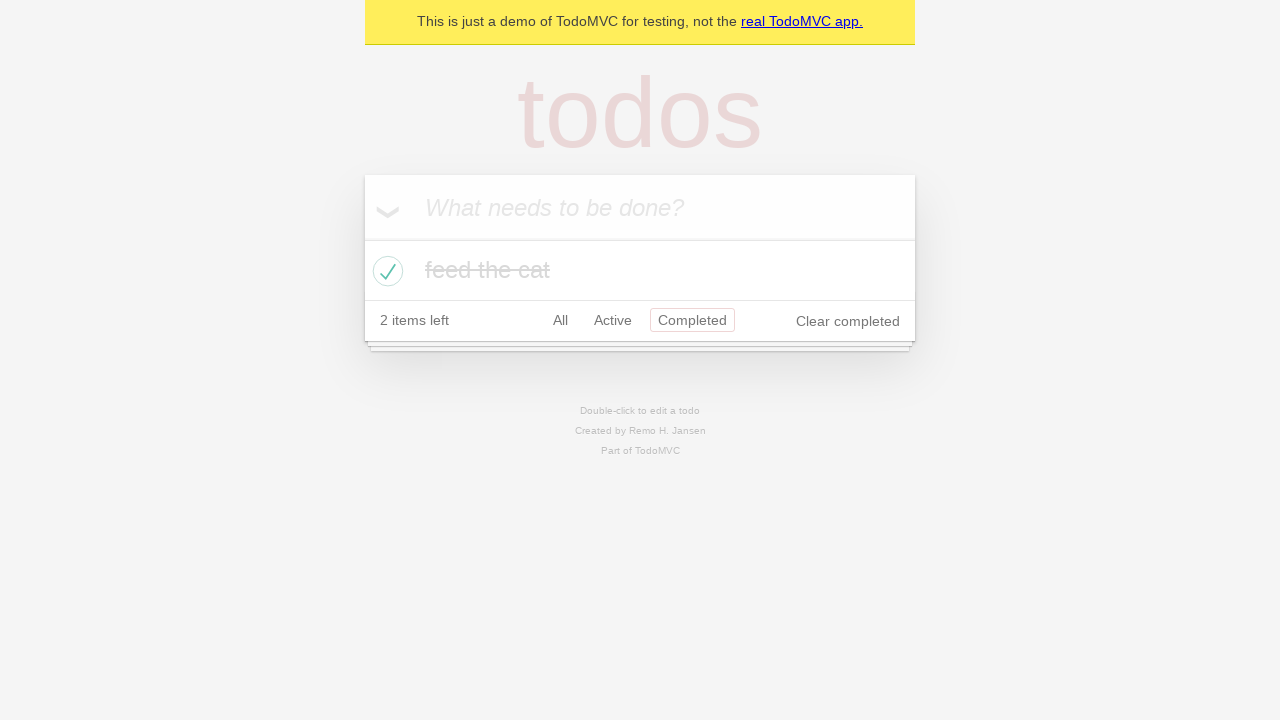

Clicked All filter to display all items at (560, 320) on .filters >> text=All
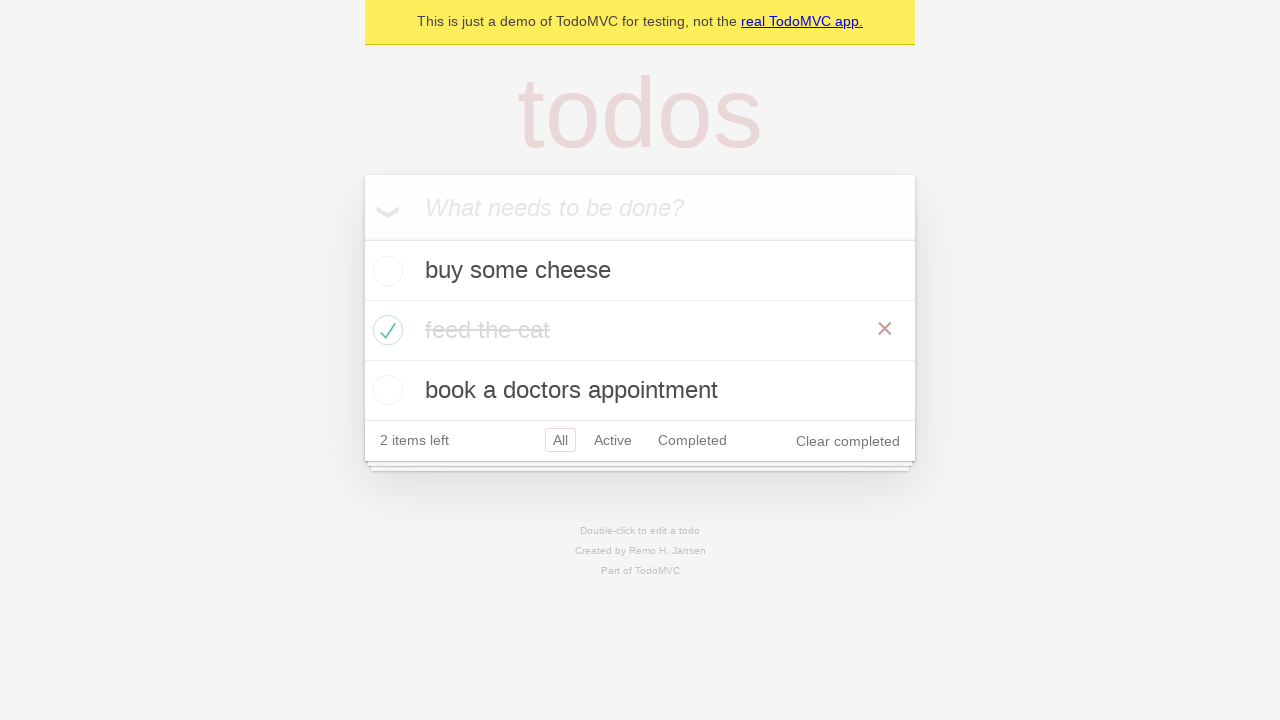

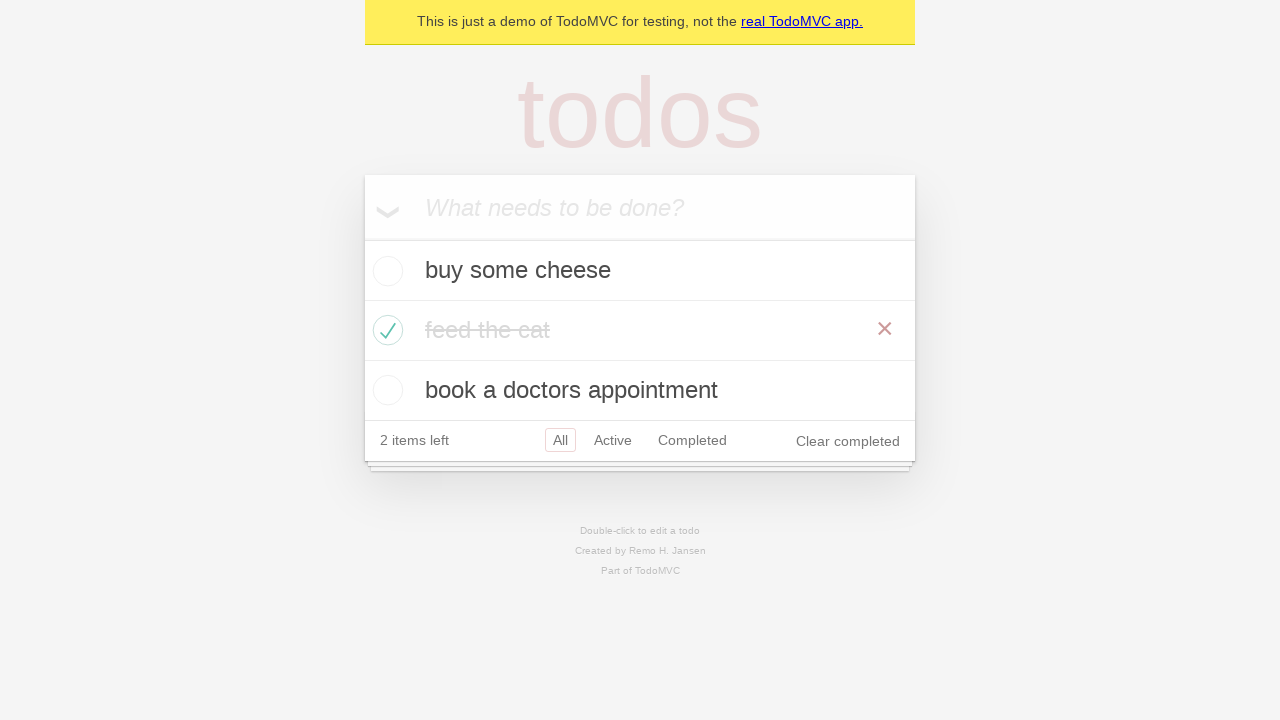